Tests window handling functionality by clicking a button that opens a new window, switching between windows, and closing the new window

Starting URL: https://demo.automationtesting.in/Windows.html

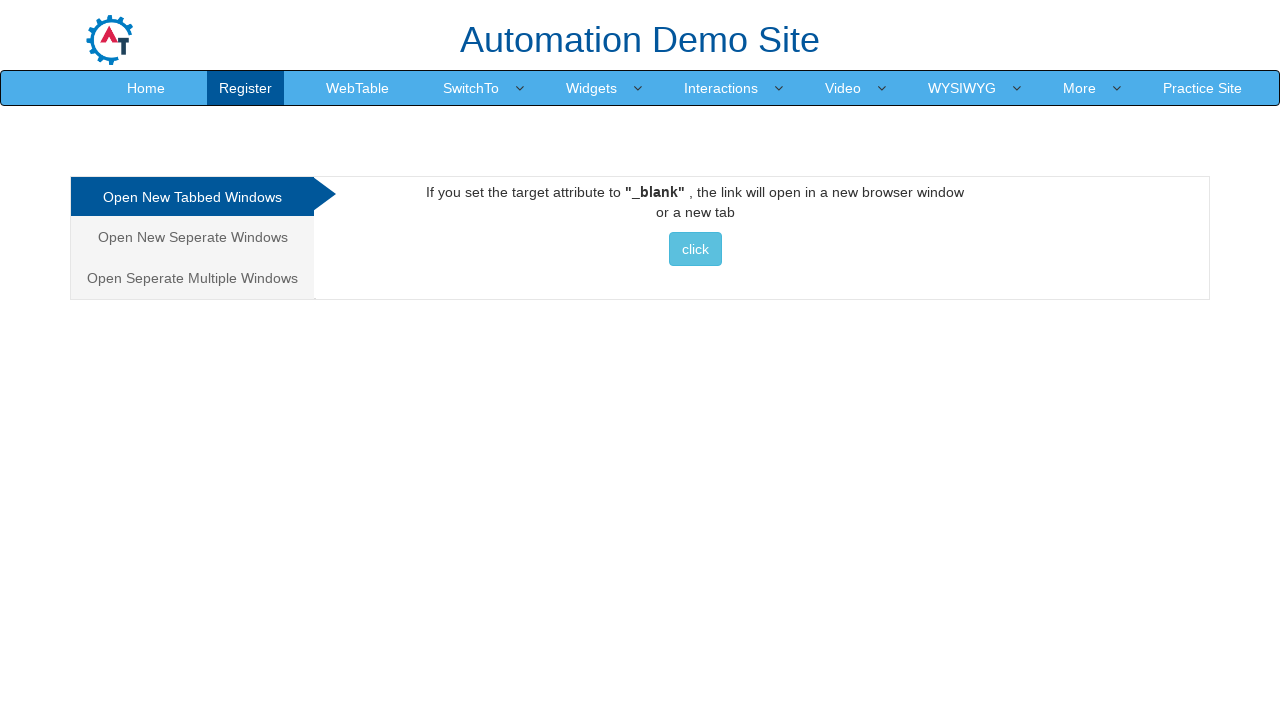

Clicked button to open a new window at (695, 249) on xpath=//button[contains(text(),'click')]/parent::a
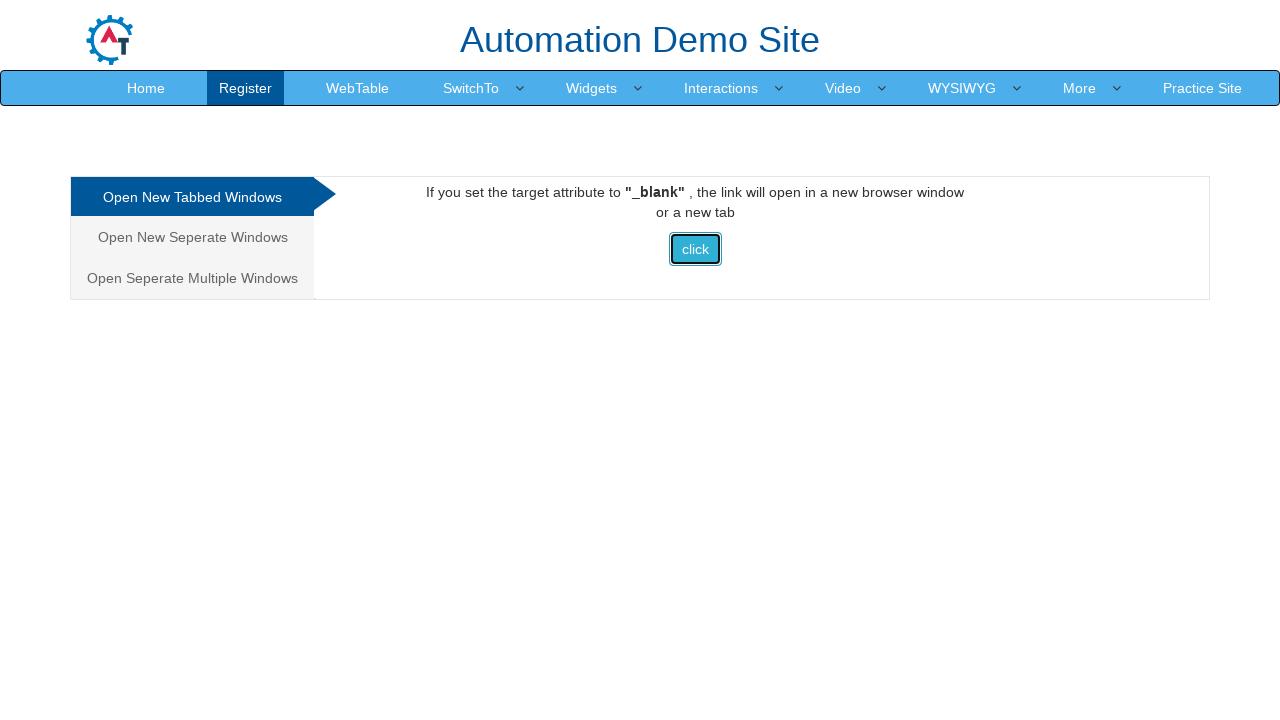

Waited for new window/tab to open
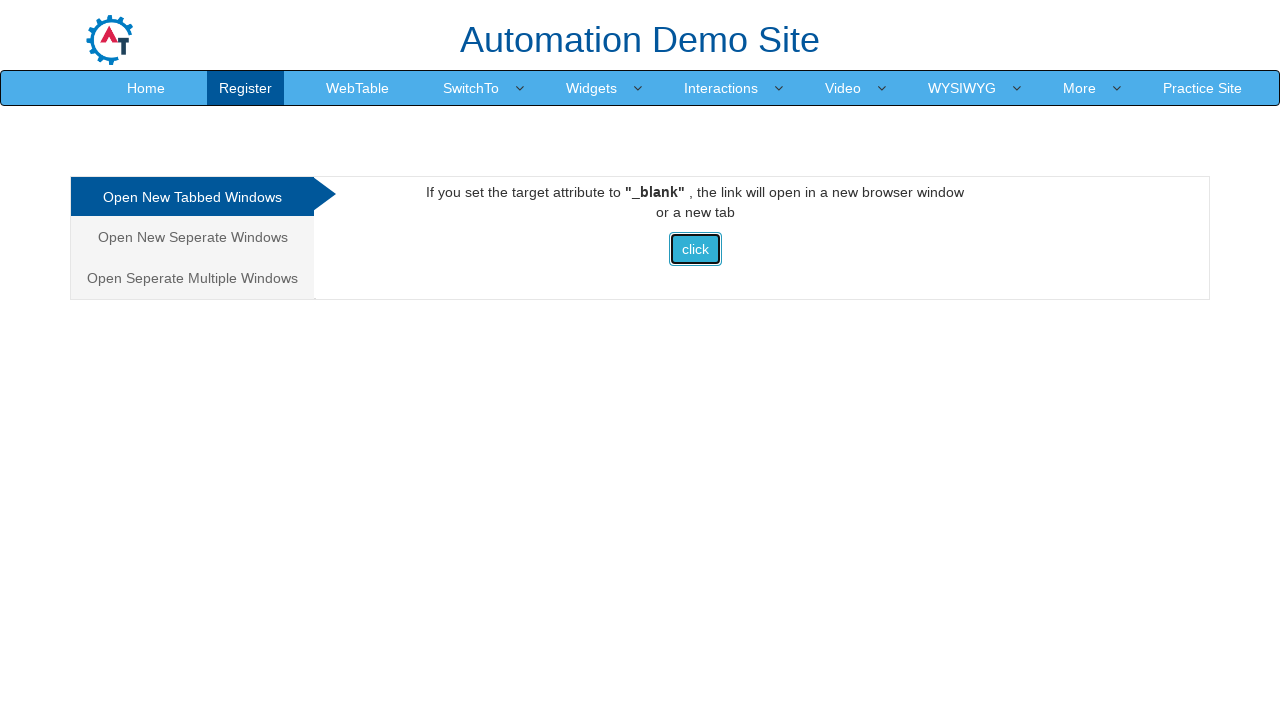

Retrieved all window contexts
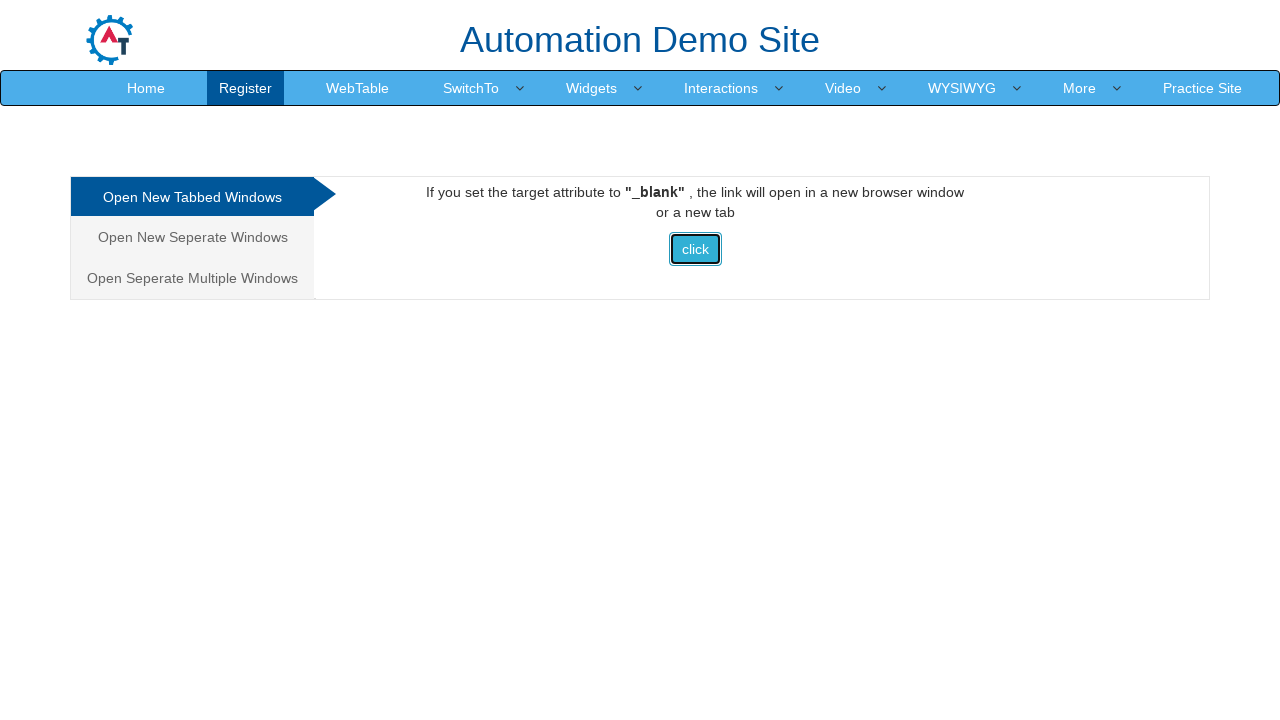

Closed the newly opened window
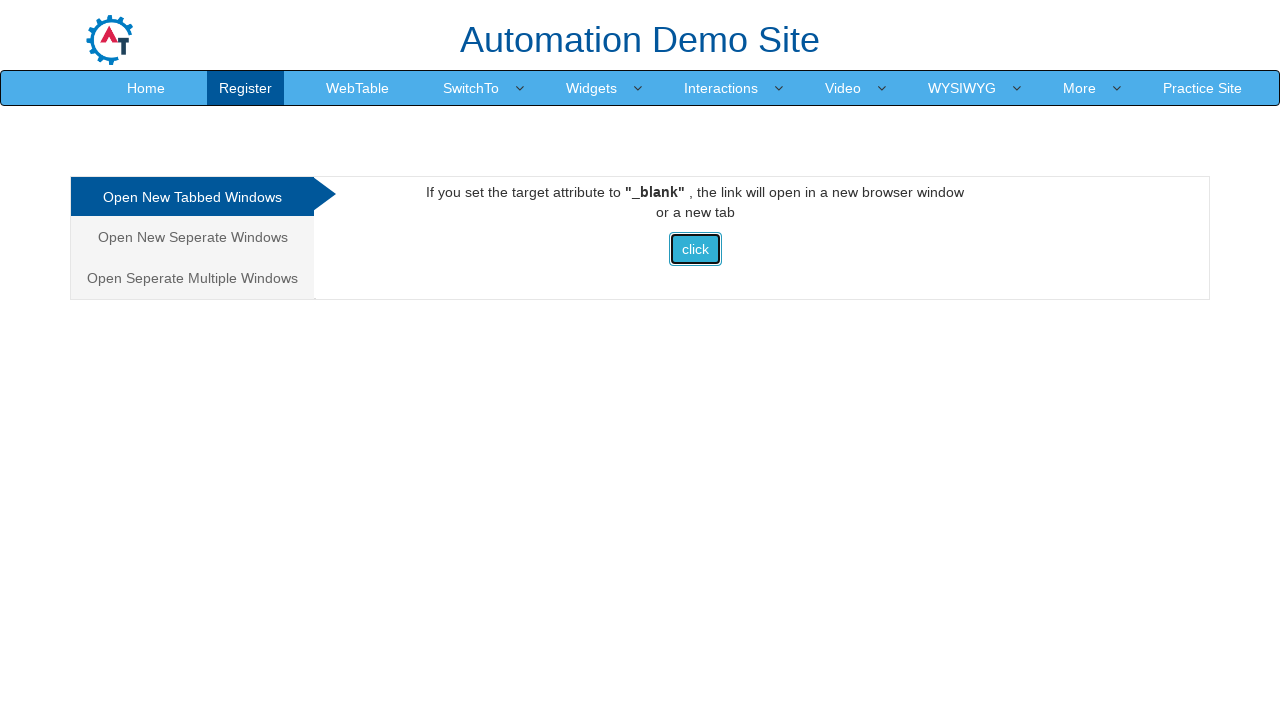

Waited for window context to stabilize after closing new window
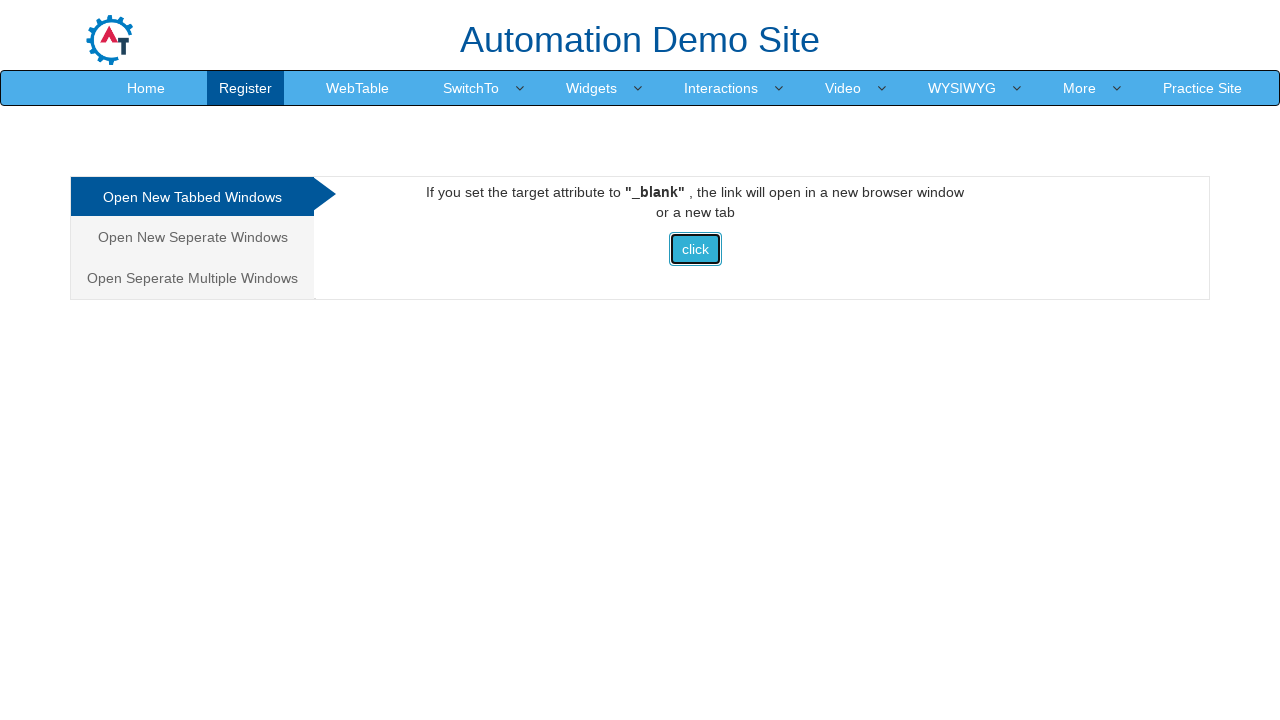

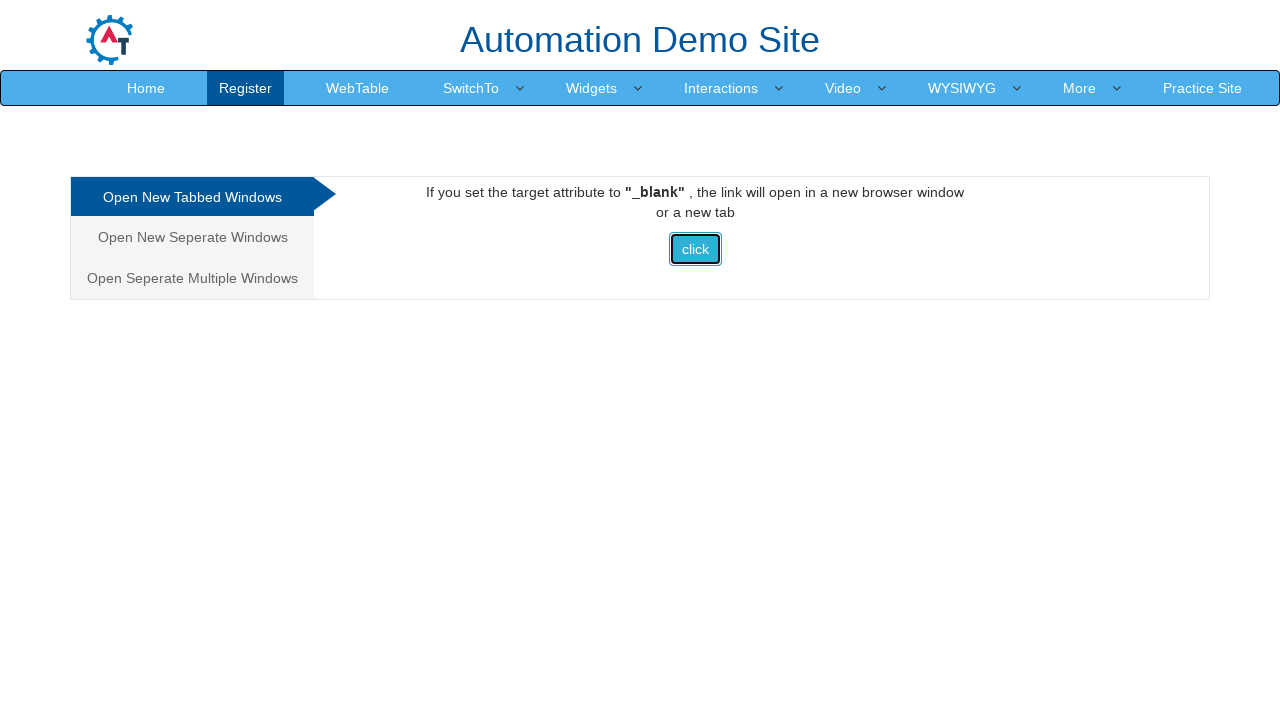